Tests that the Active filter only shows non-completed todo items

Starting URL: https://todomvc.com/examples/react/dist/

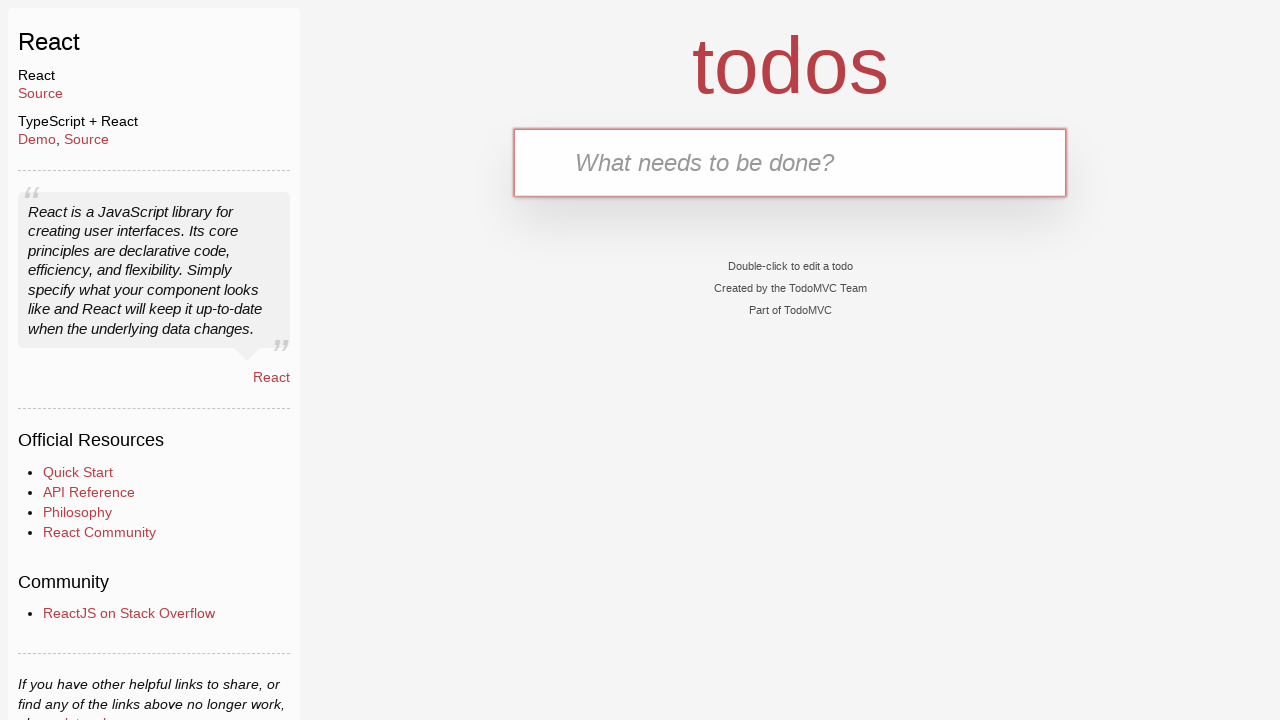

Filled new todo input with 'Active task' on .new-todo
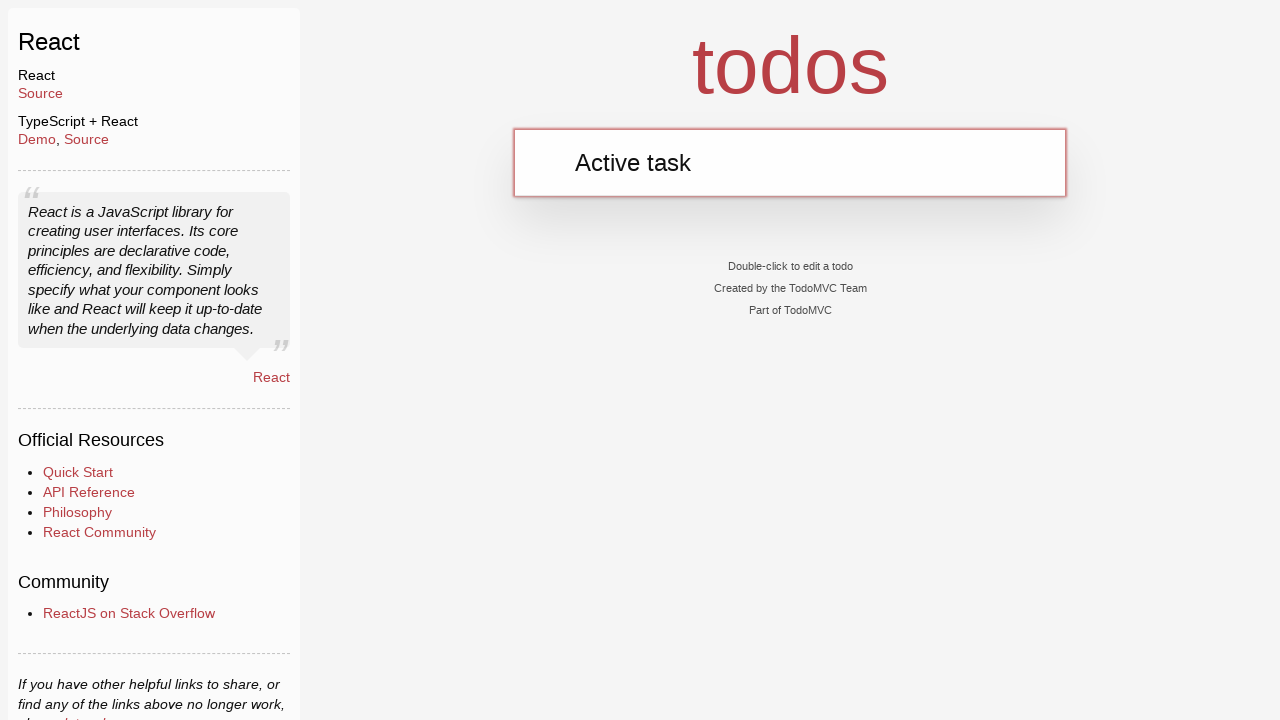

Pressed Enter to create first todo item on .new-todo
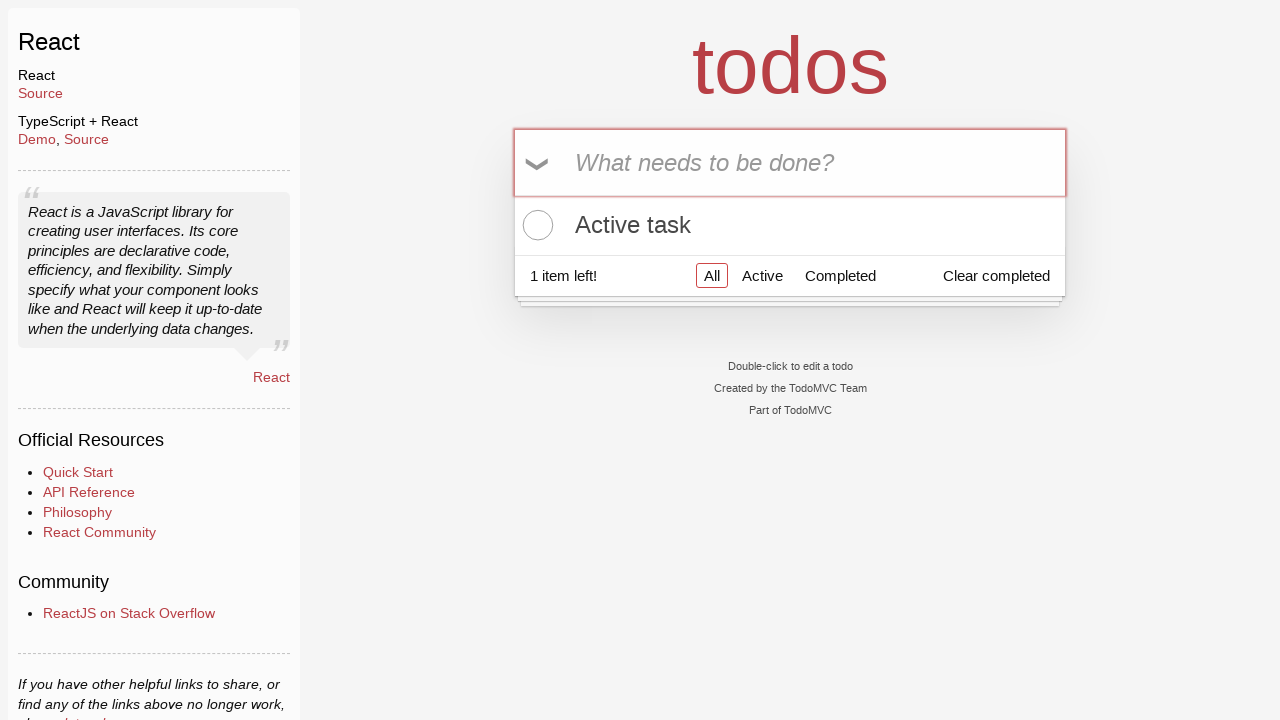

Filled new todo input with 'Completed task' on .new-todo
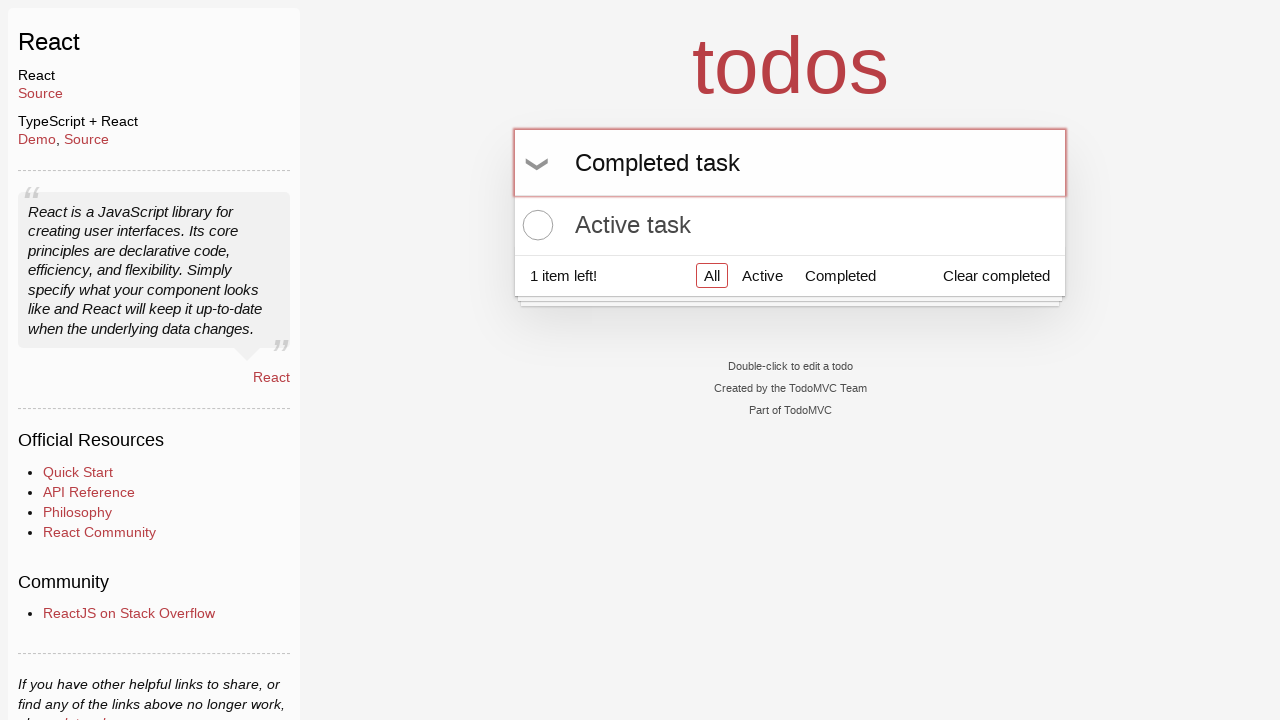

Pressed Enter to create second todo item on .new-todo
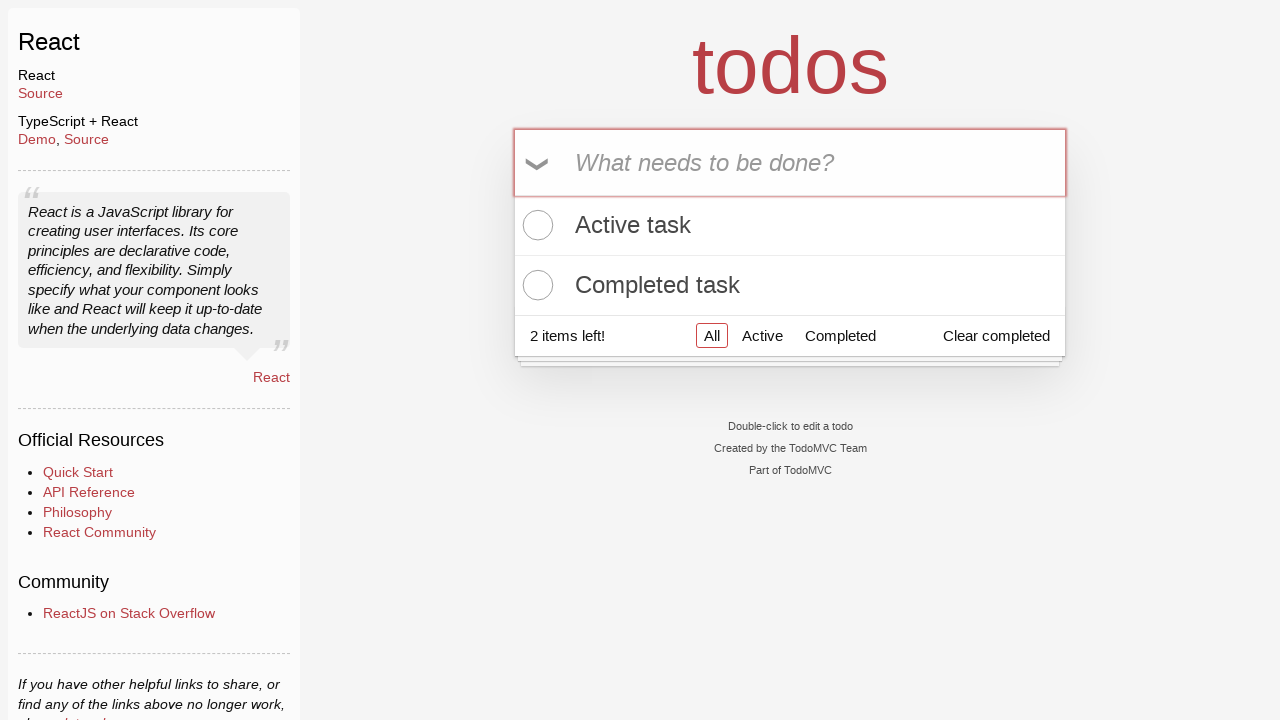

Waited for second todo item to appear in list
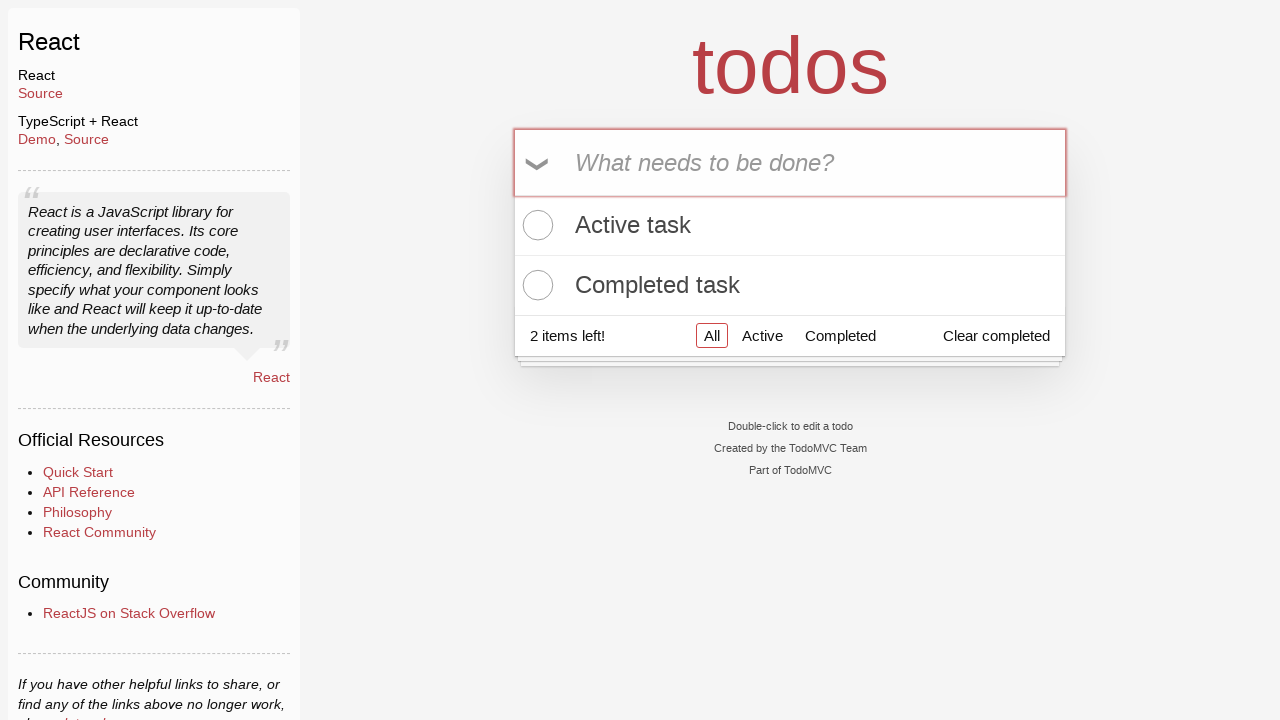

Clicked toggle checkbox on second todo item to mark as completed at (535, 285) on .todo-list li:nth-child(2) .toggle
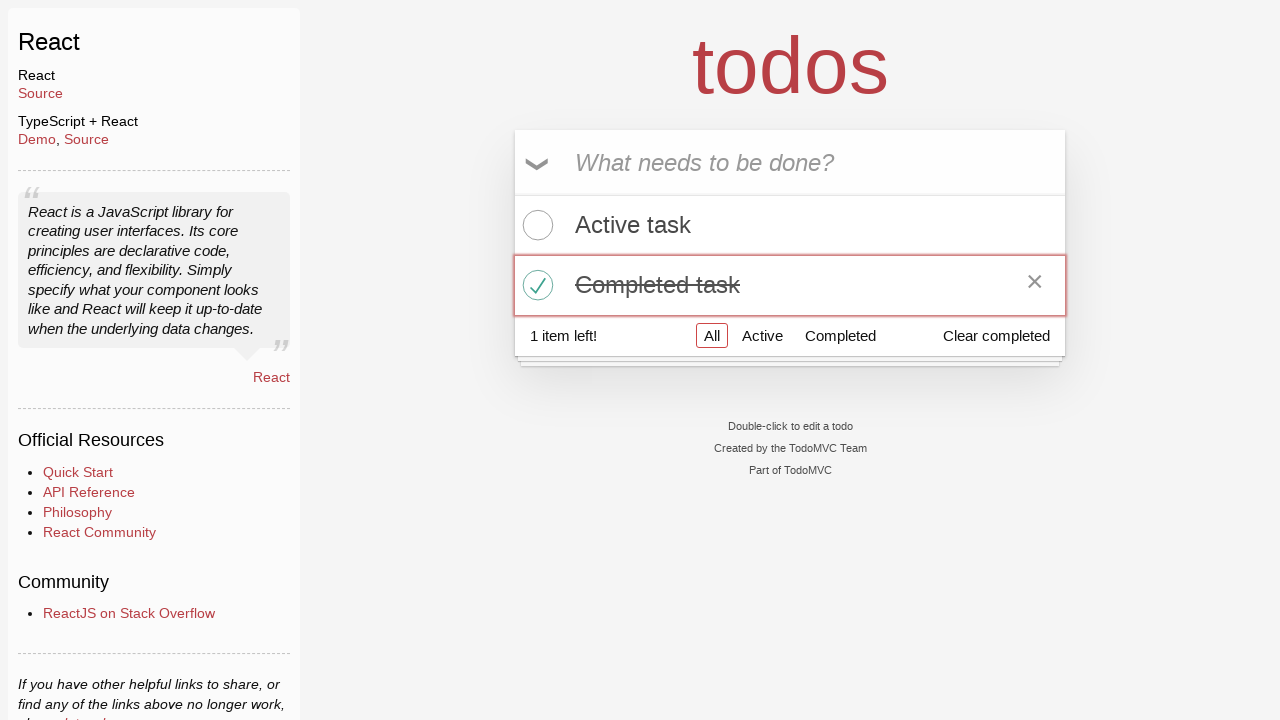

Clicked Active filter link to show only non-completed items at (762, 335) on a[href='#/active']
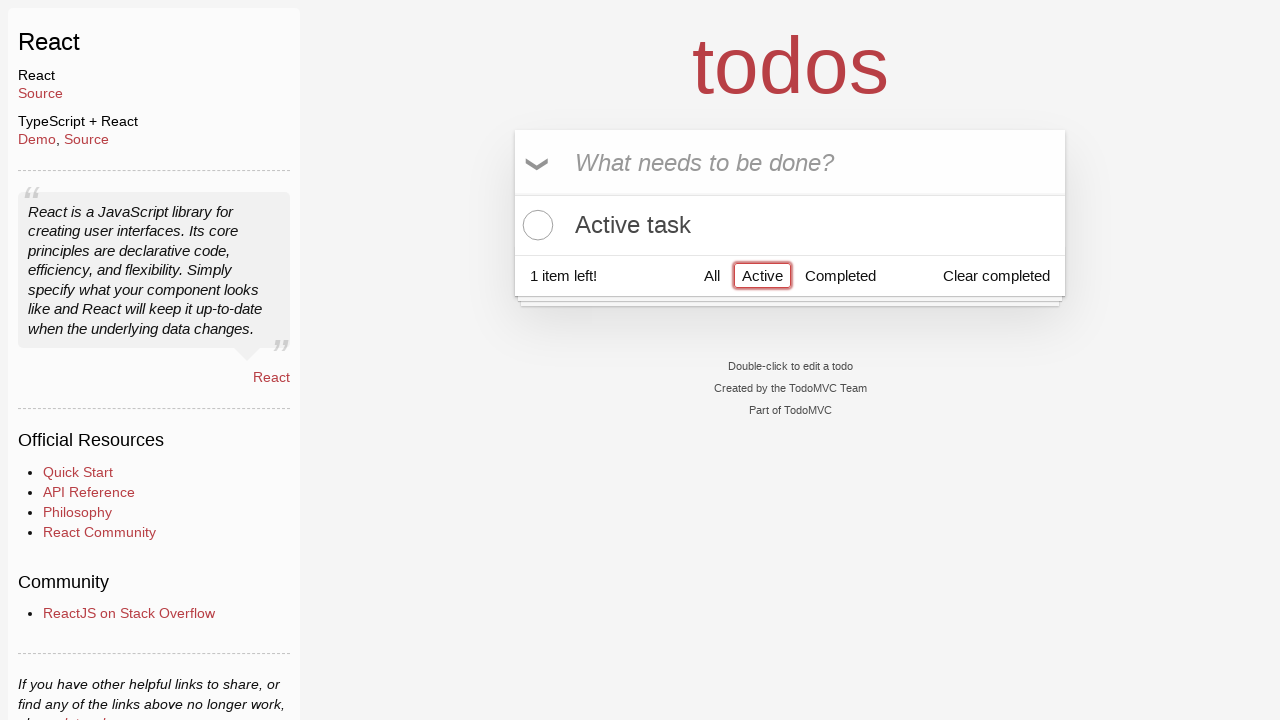

Verified that filtered view shows only active (non-completed) todo items
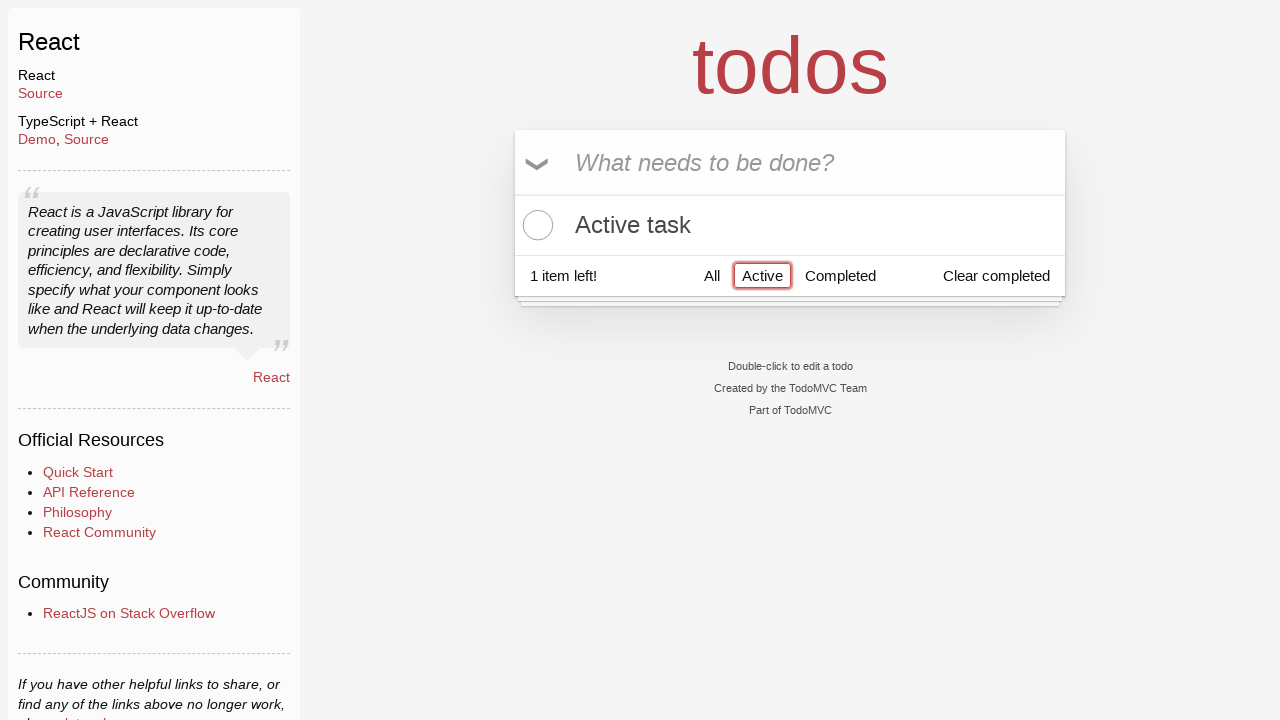

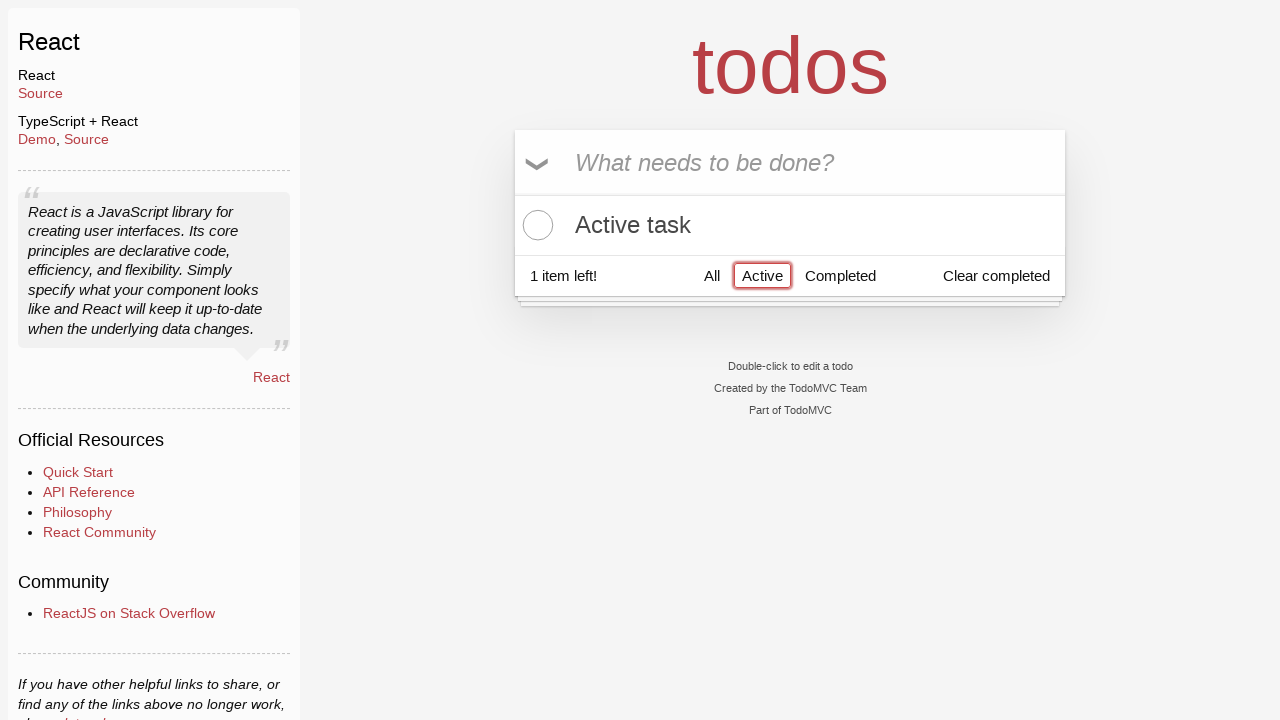